Tests browser window handling by clicking a button that opens a new tab, switching to the new tab, and verifying the heading text is displayed

Starting URL: https://demoqa.com/browser-windows

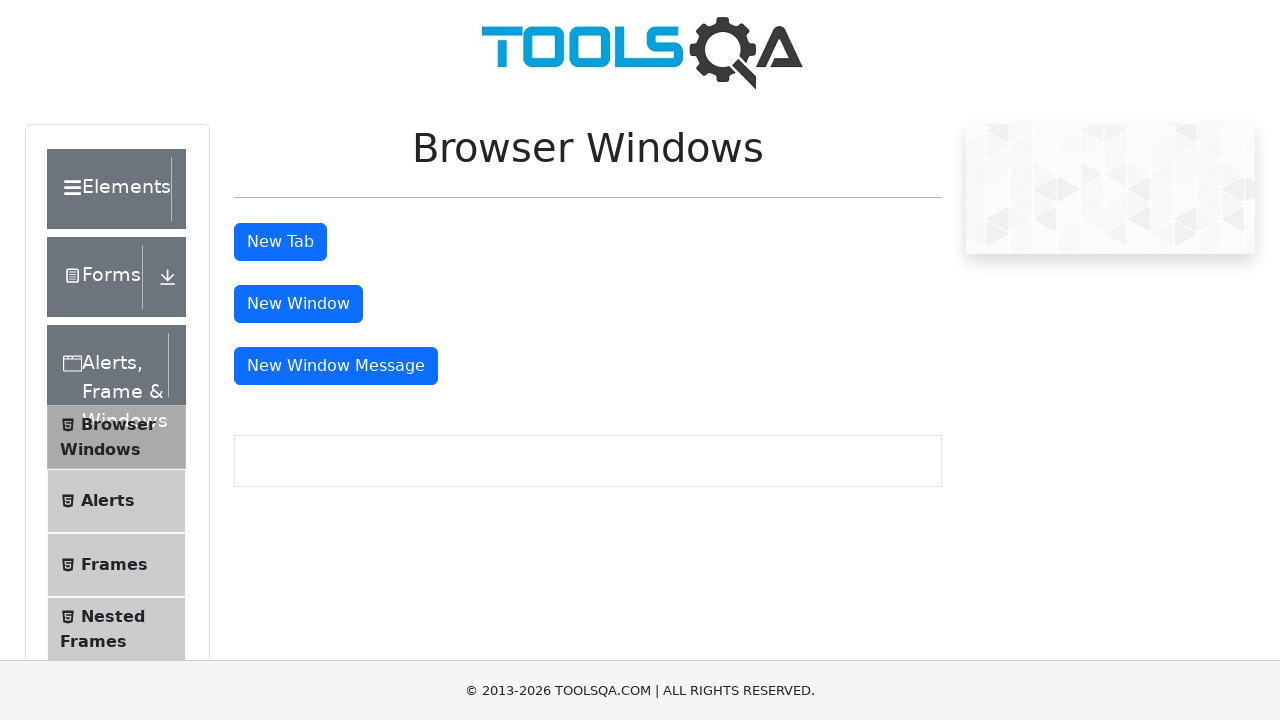

Scrolled to 'New Tab' button
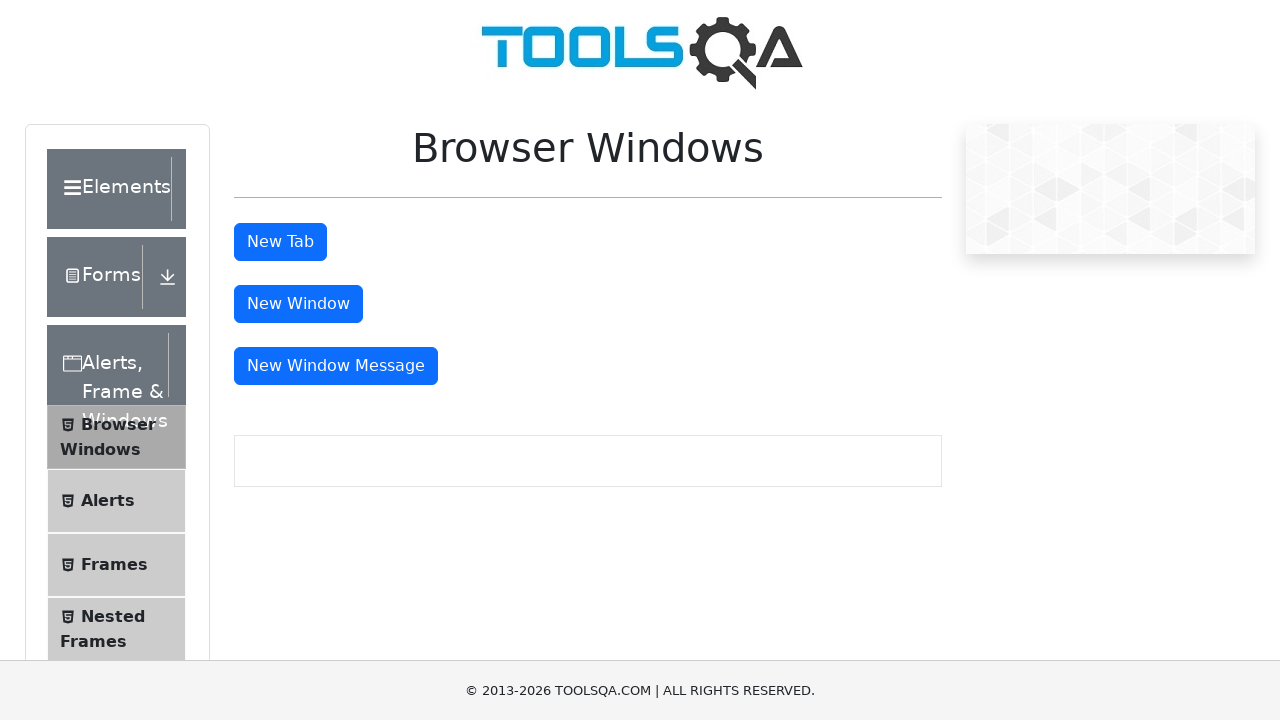

Clicked 'New Tab' button to open new tab at (280, 242) on #tabButton
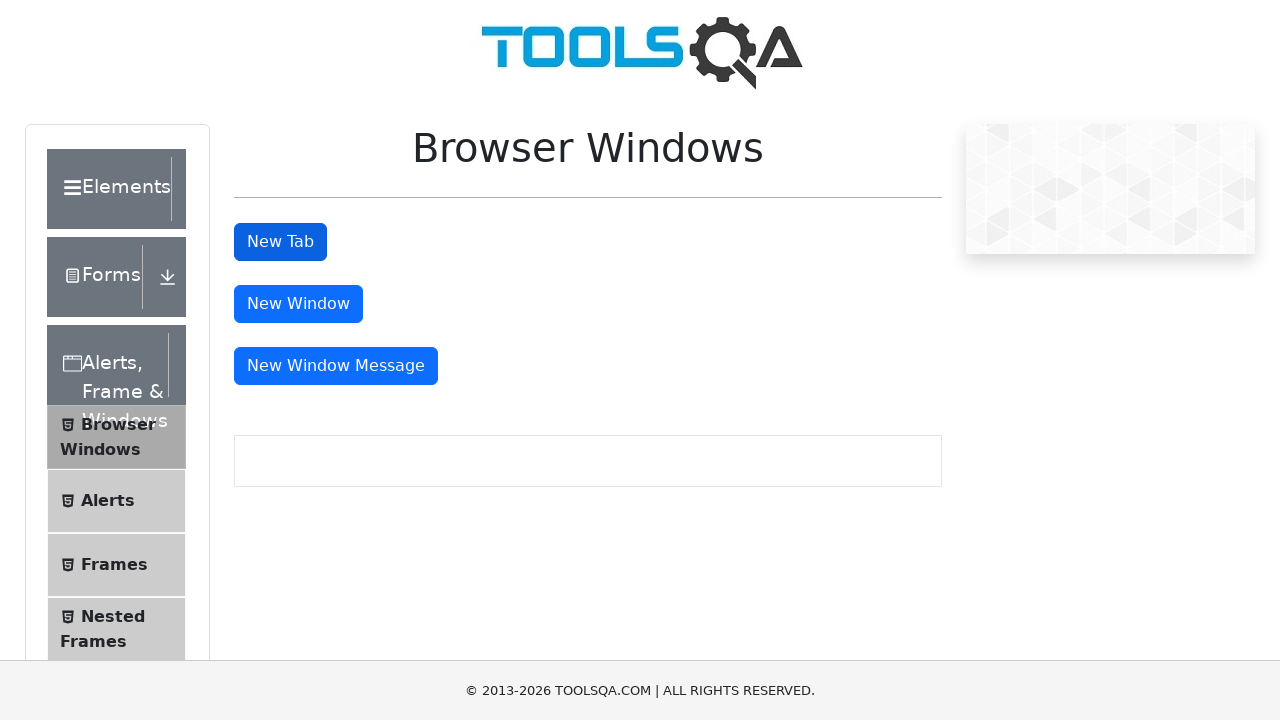

New tab opened and captured
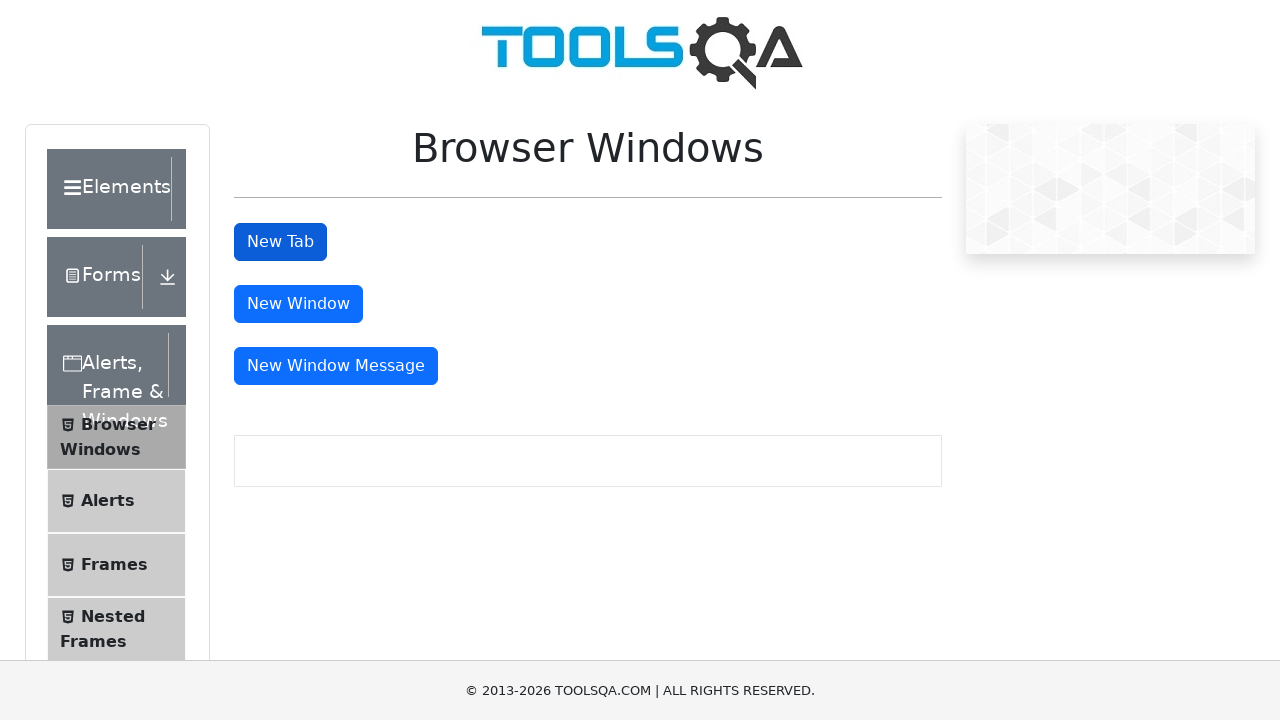

Sample heading element became visible in new tab
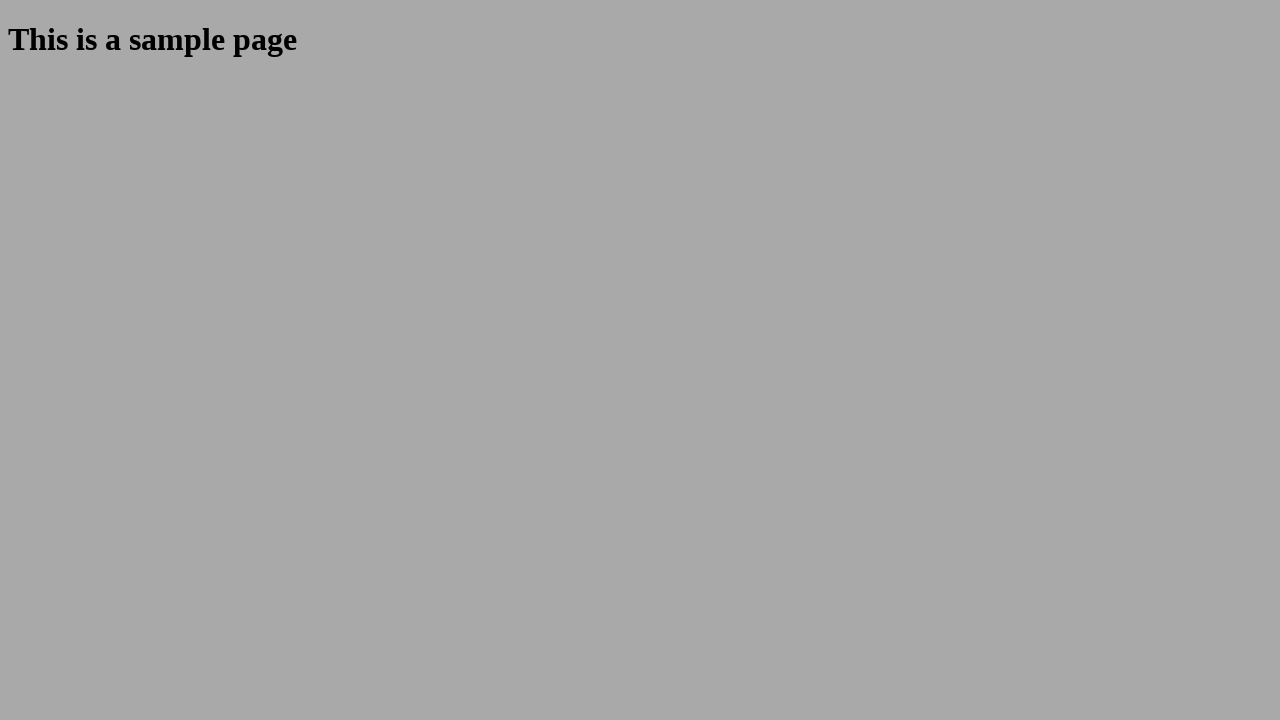

Verified sample heading is visible and ready for assertion
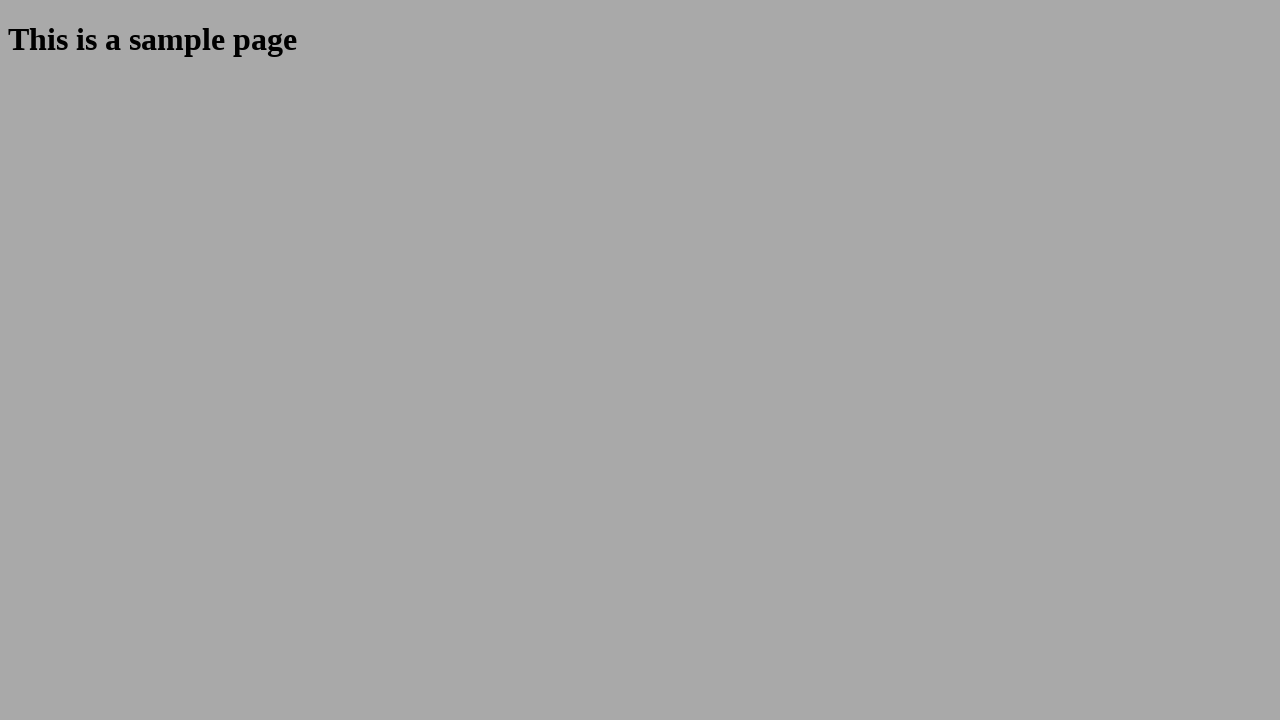

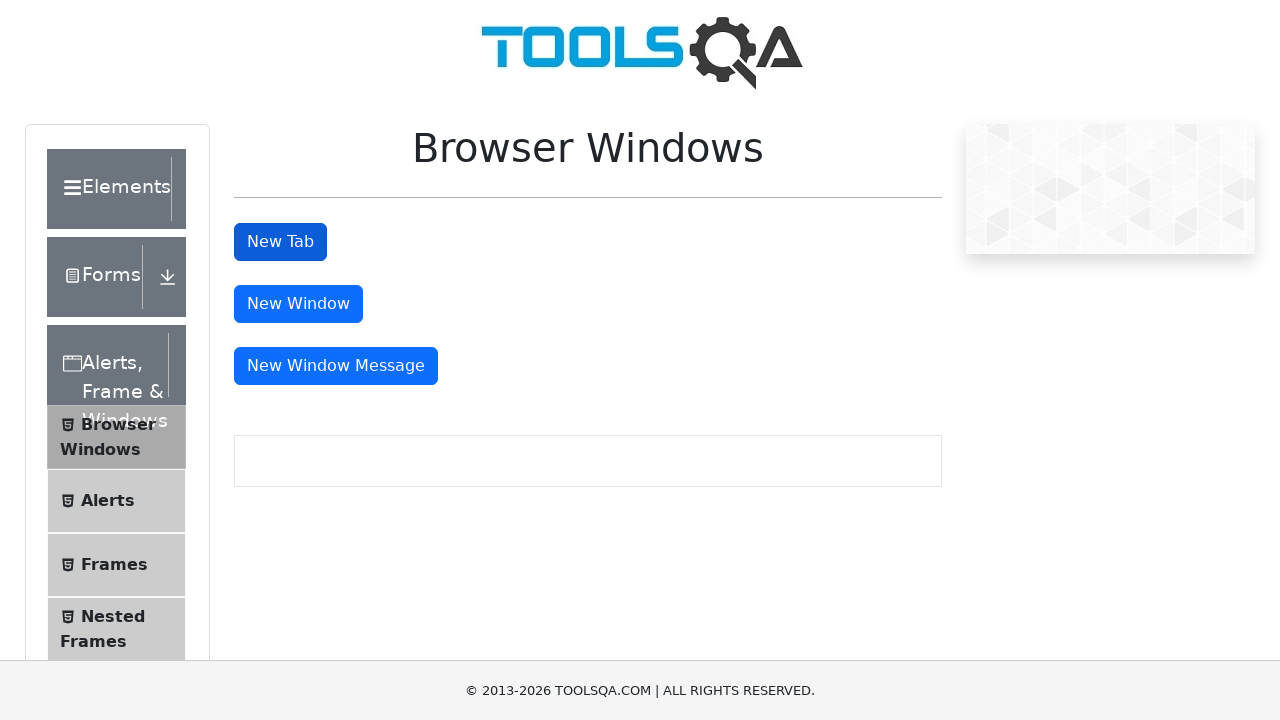